Tests clicking a button with a dynamic ID and verifies that a text element appears after the click

Starting URL: https://thefreerangetester.github.io/sandbox-automation-testing/

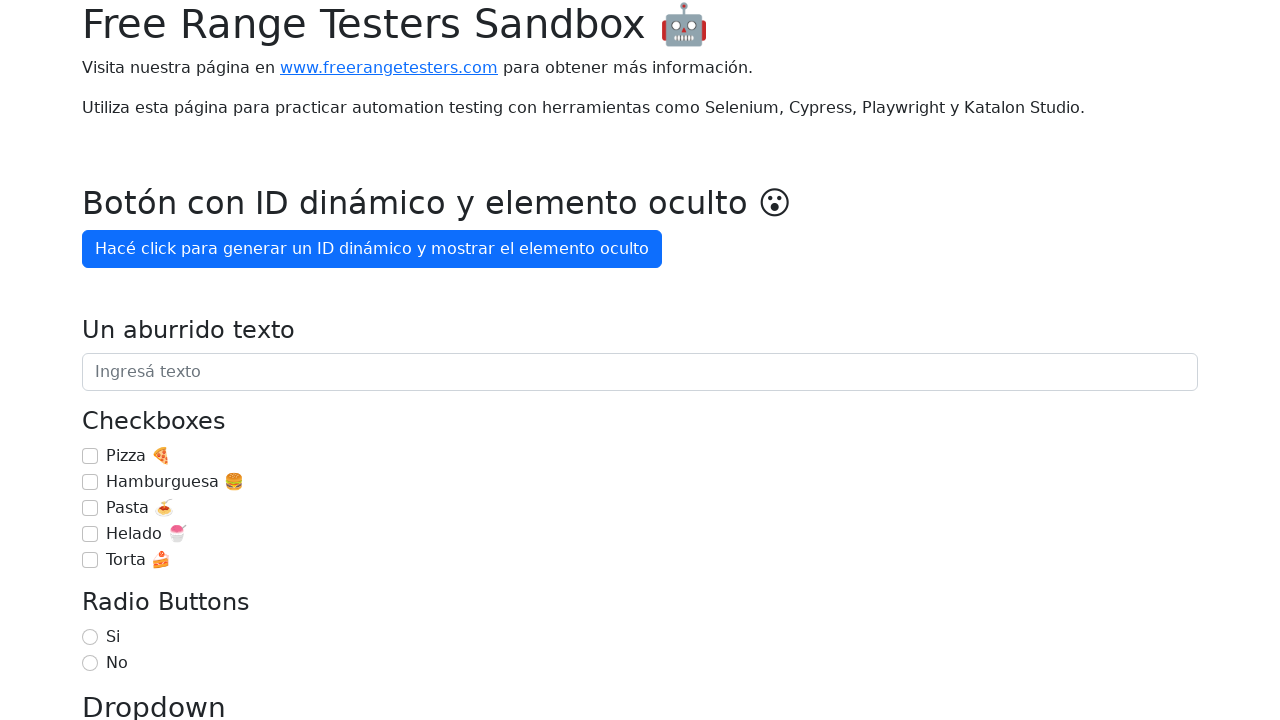

Navigated to sandbox automation testing website
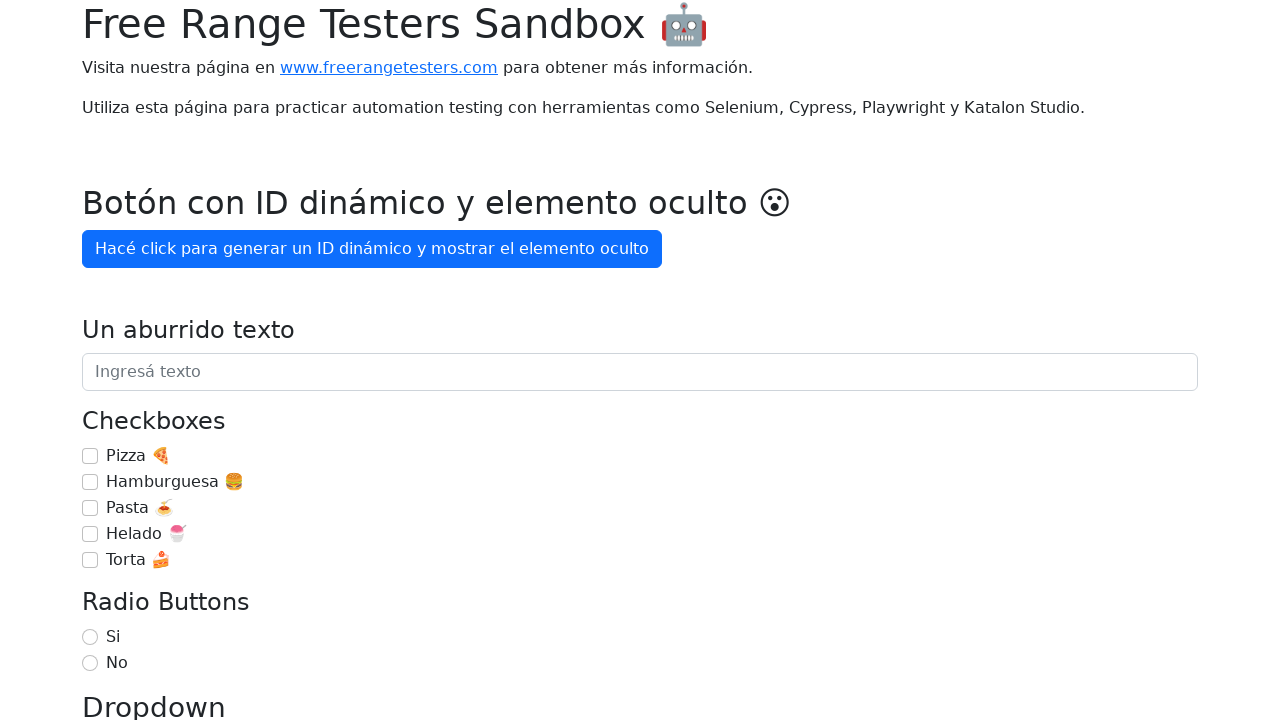

Clicked button with dynamic ID to generate ID at (372, 249) on internal:role=button[name="Hacé click para generar un ID"i]
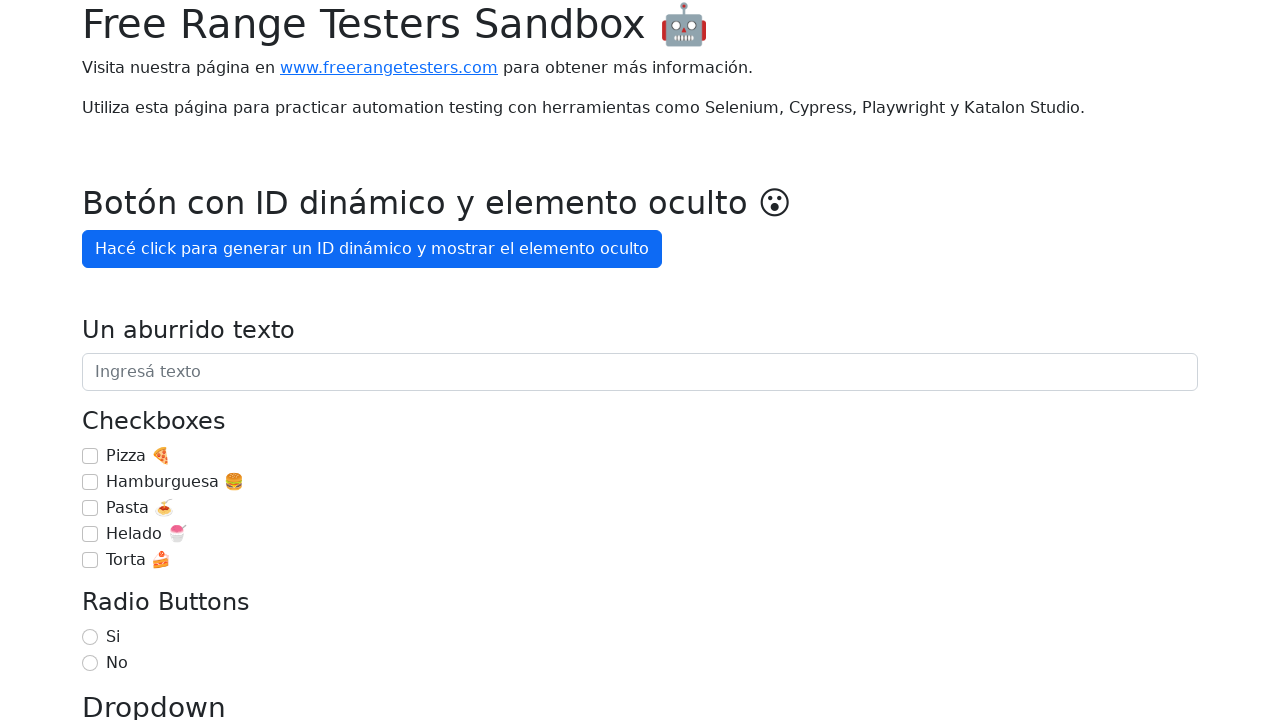

Text element 'OMG, aparezco después de 3' appeared after button click
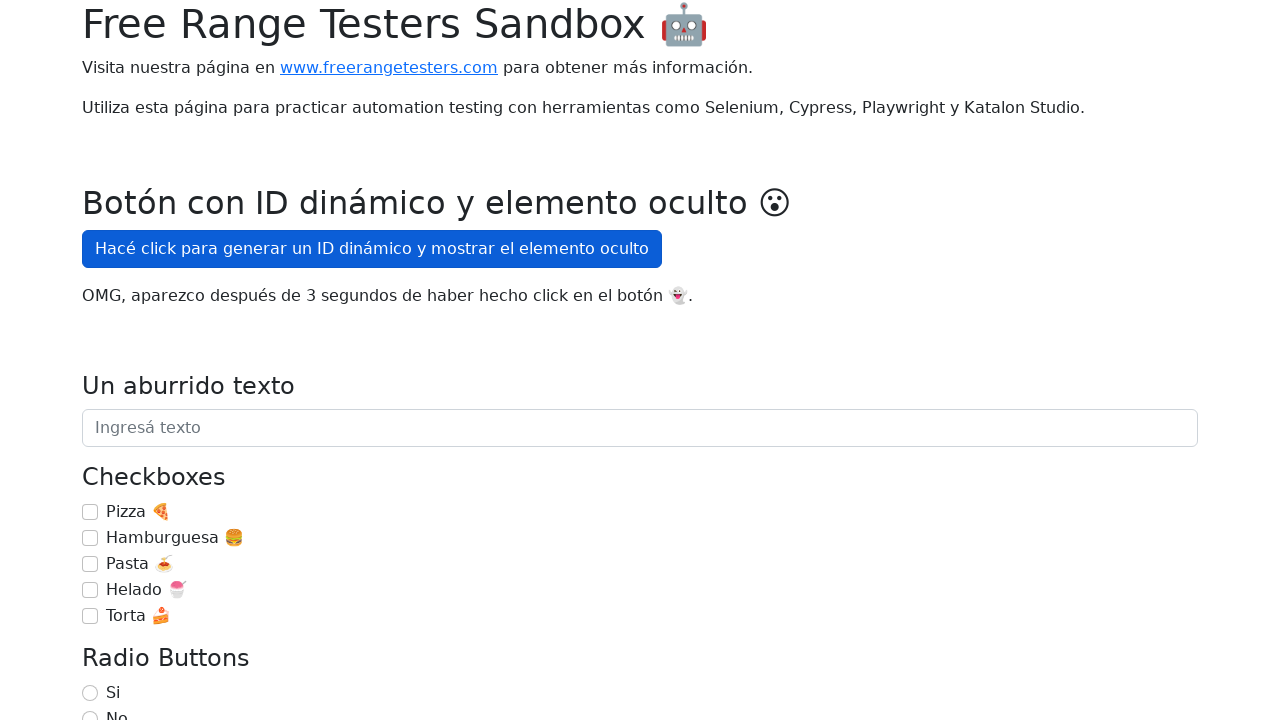

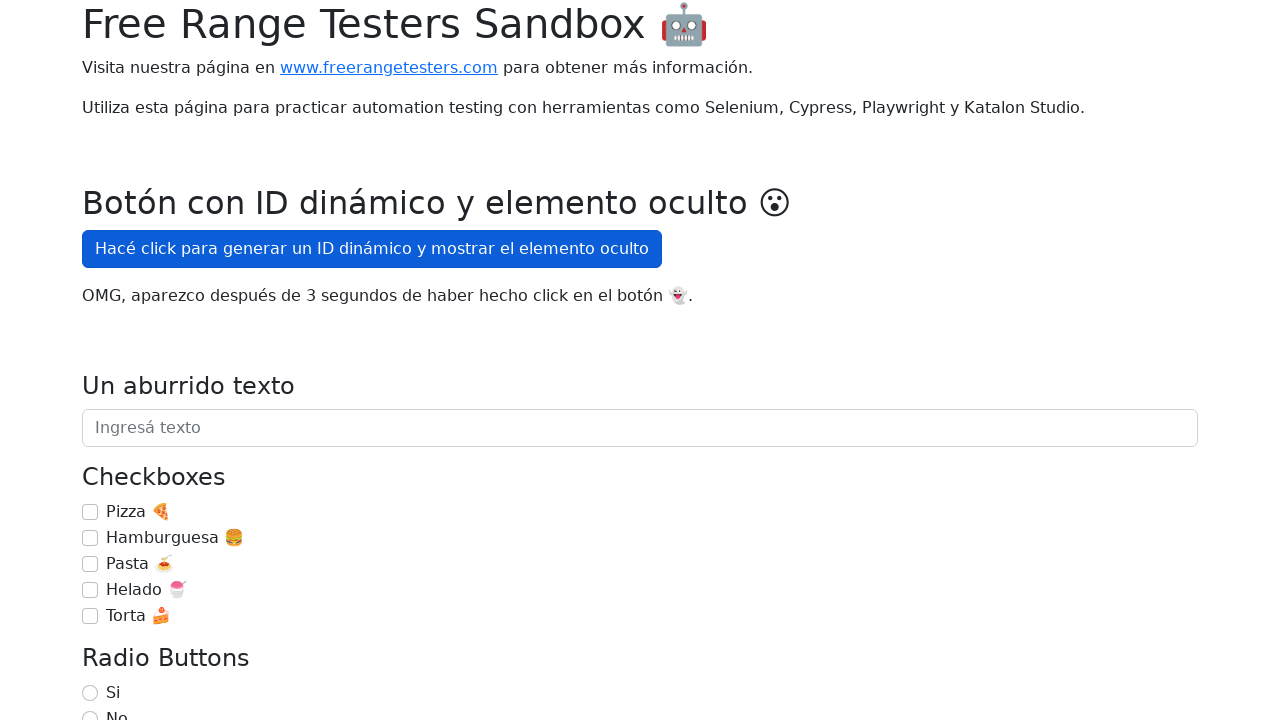